Tests the Elements Text Box form by filling in full name, email, current address, and permanent address fields

Starting URL: https://demoqa.com/

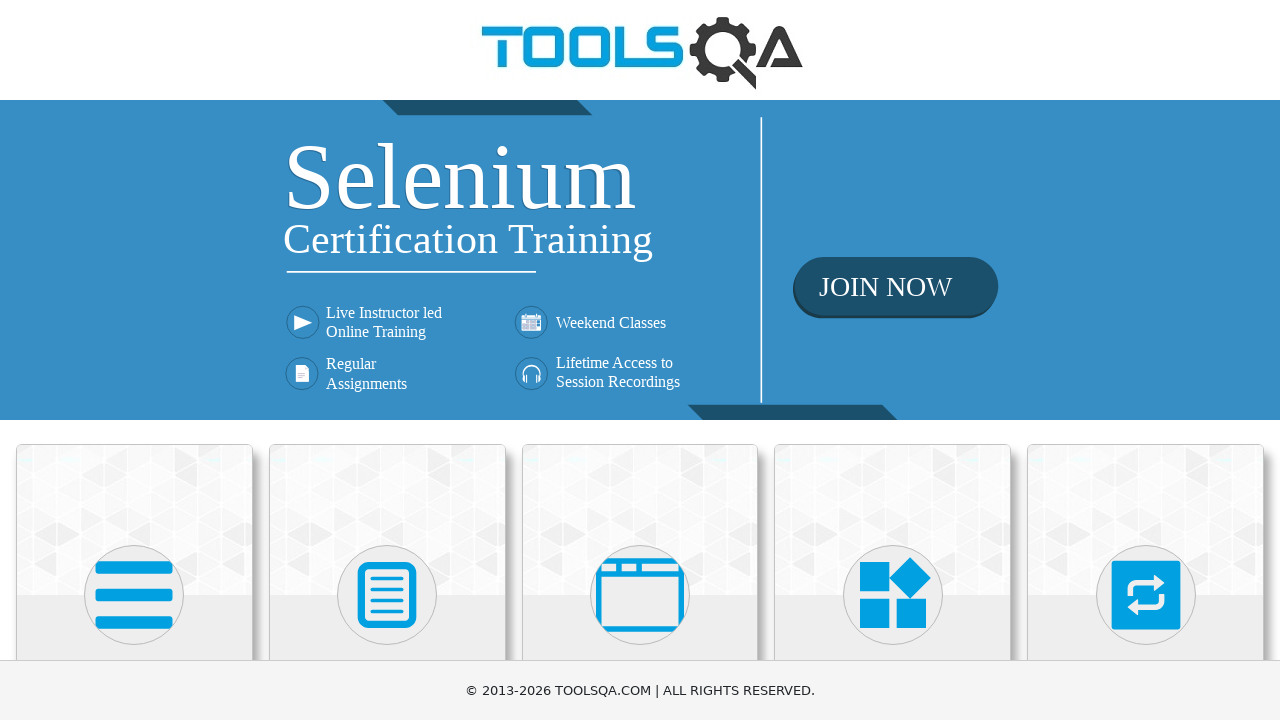

Clicked on Elements card at (134, 595) on xpath=//div[@class='card mt-4 top-card'][1]//*[name()='svg']
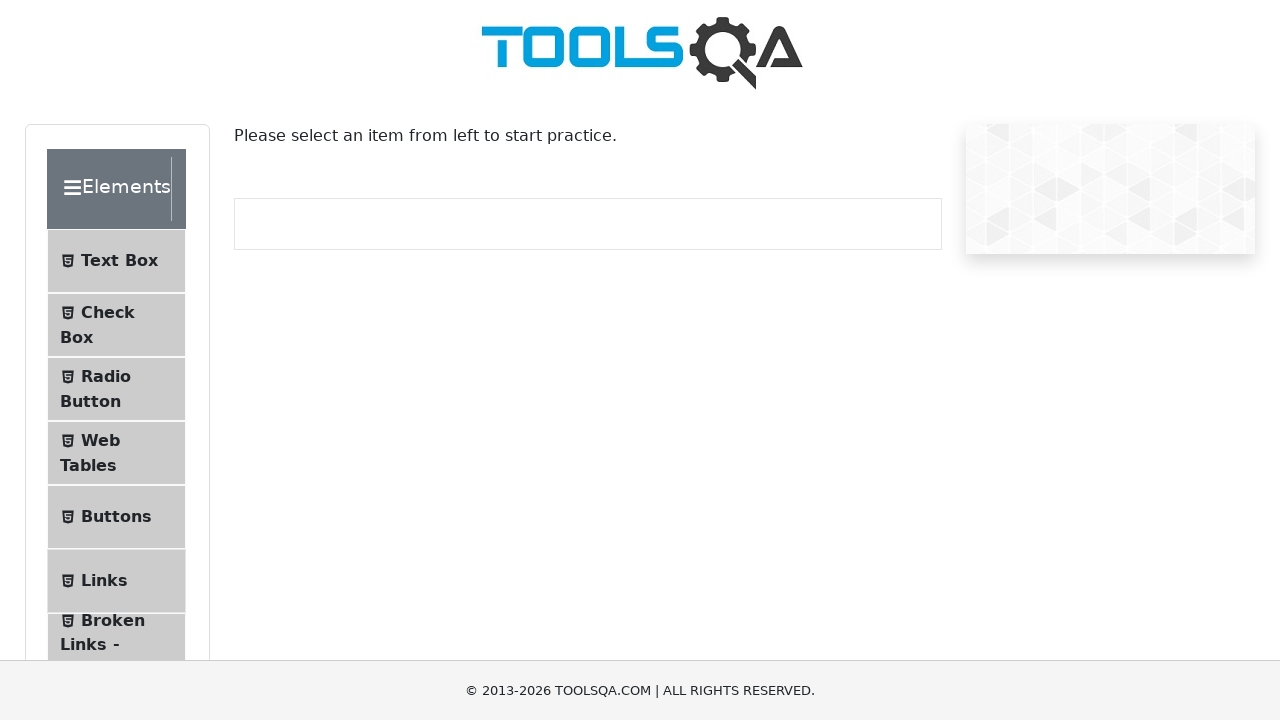

Clicked on Text Box menu item at (119, 261) on xpath=//span[text()='Text Box']
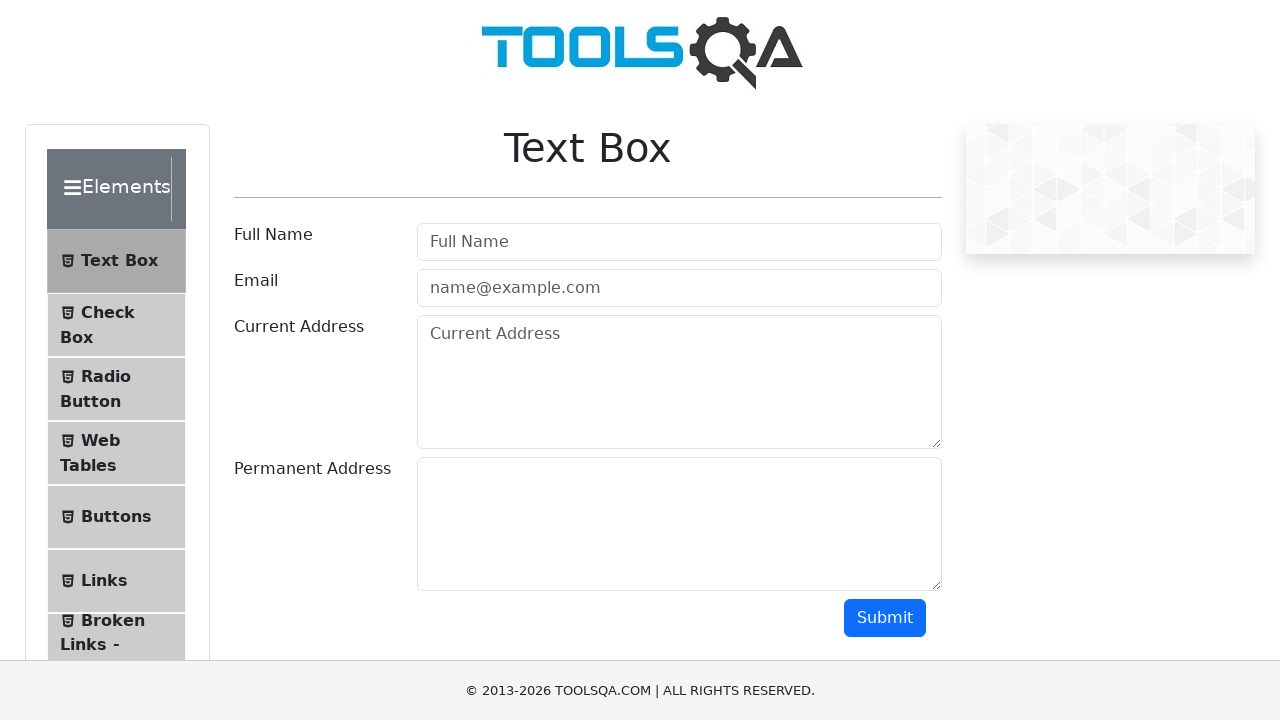

Filled full name field with 'Sarah Williams' on #userName
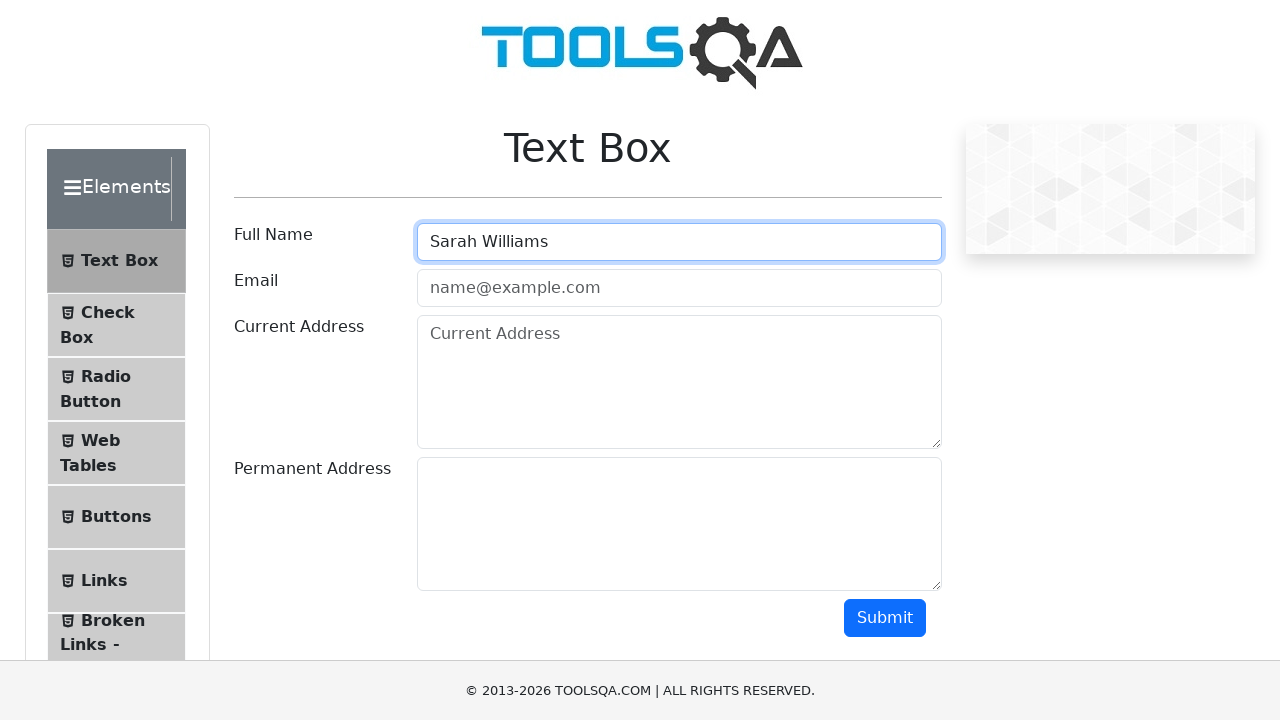

Filled email field with 'sarah.w@example.com' on #userEmail
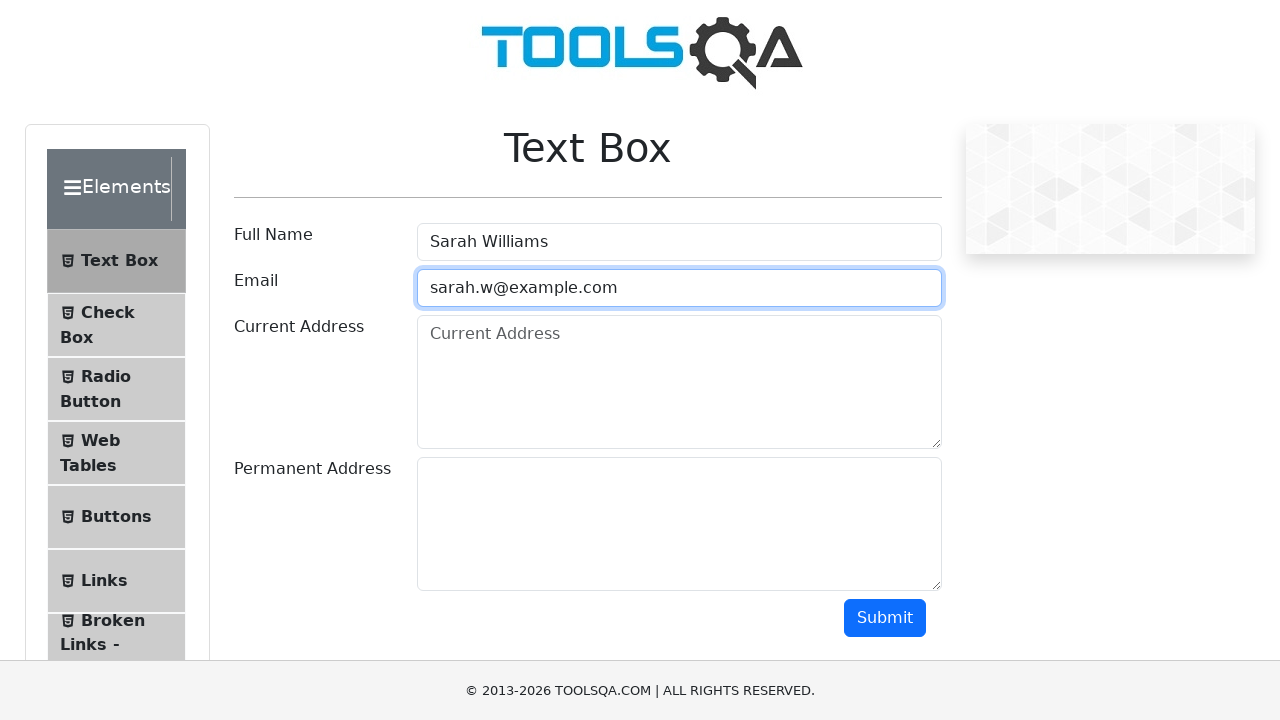

Filled current address field with '789 Pine Ave, Springfield IL' on #currentAddress
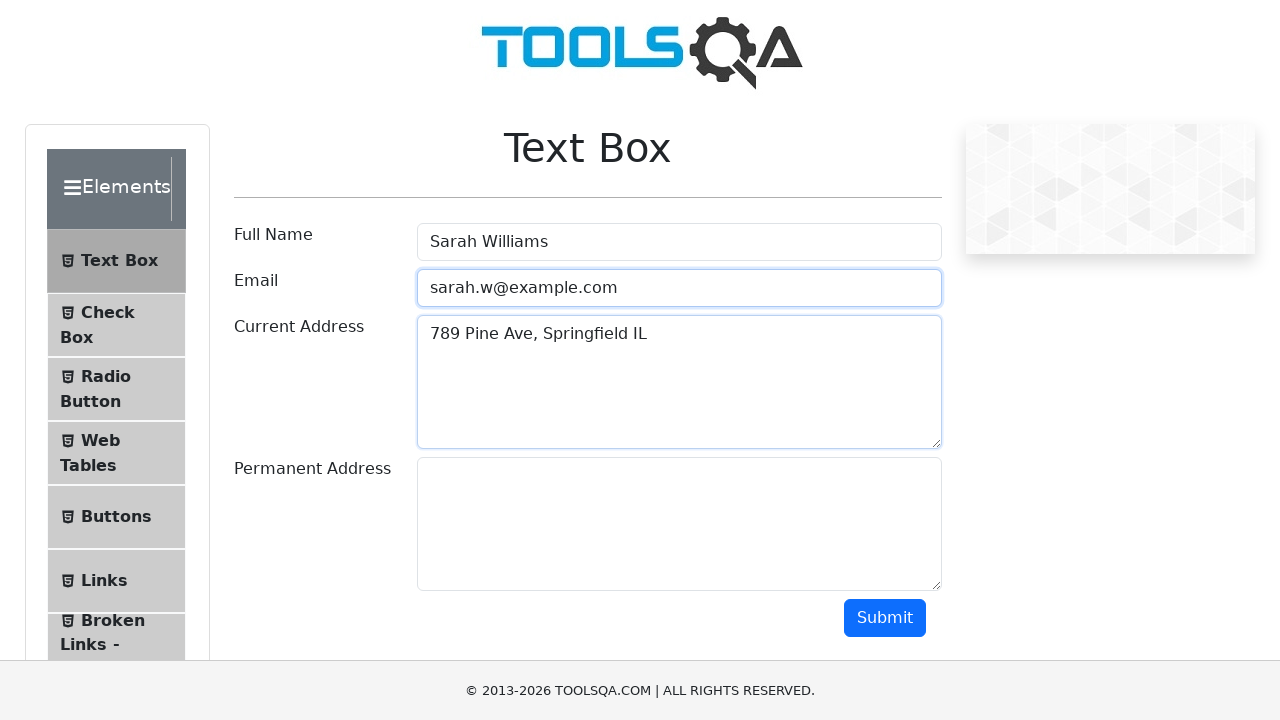

Filled permanent address field with '321 Elm Street, Chicago IL' on #permanentAddress
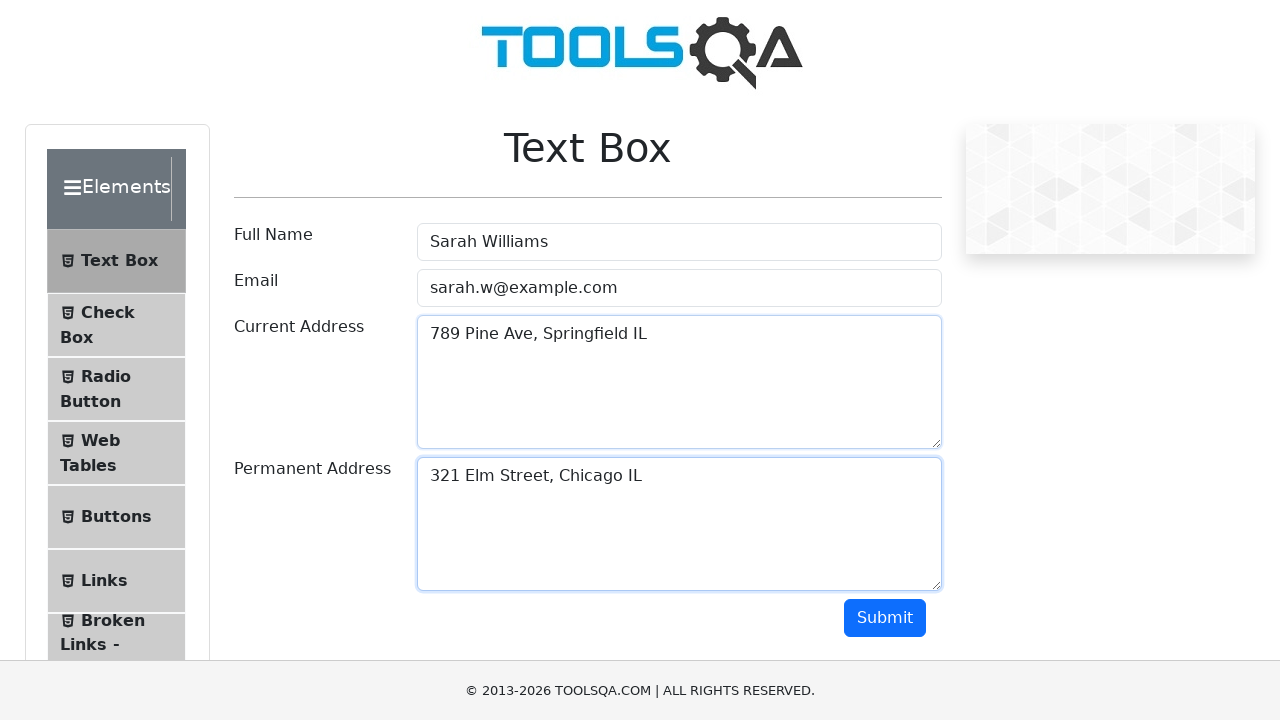

Clicked submit button at (885, 618) on #submit
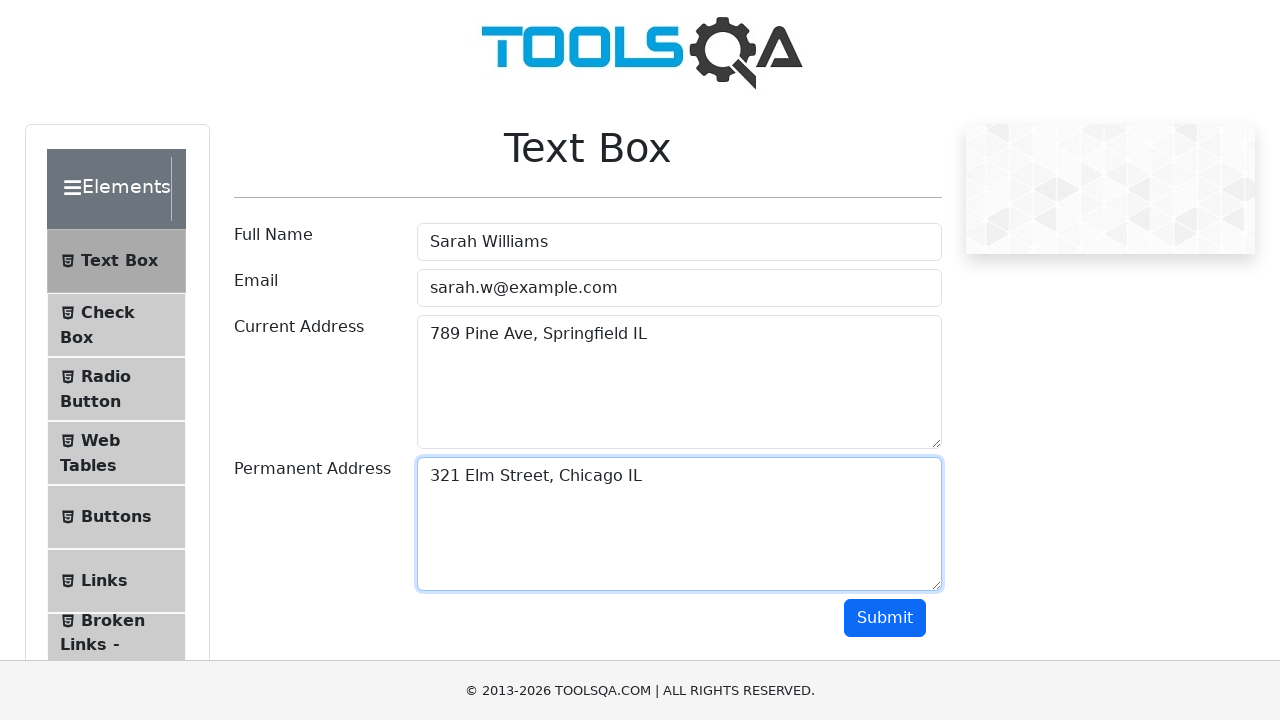

Form output appeared with submitted information
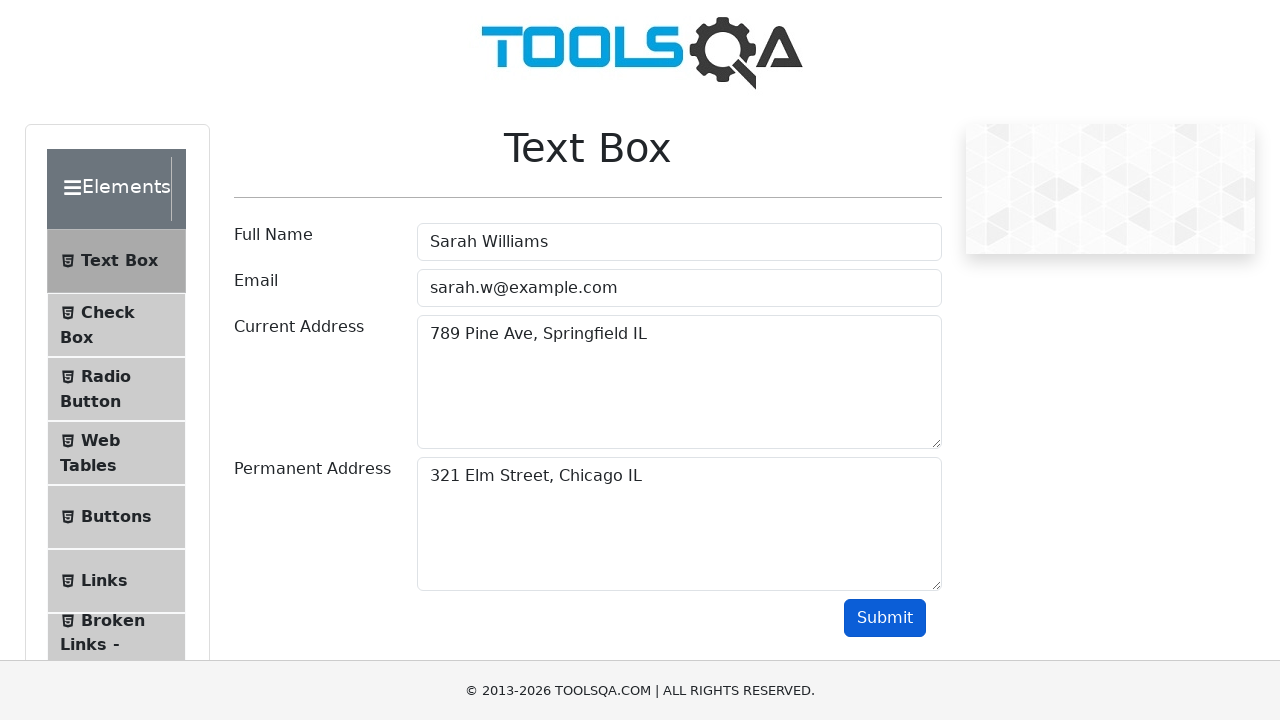

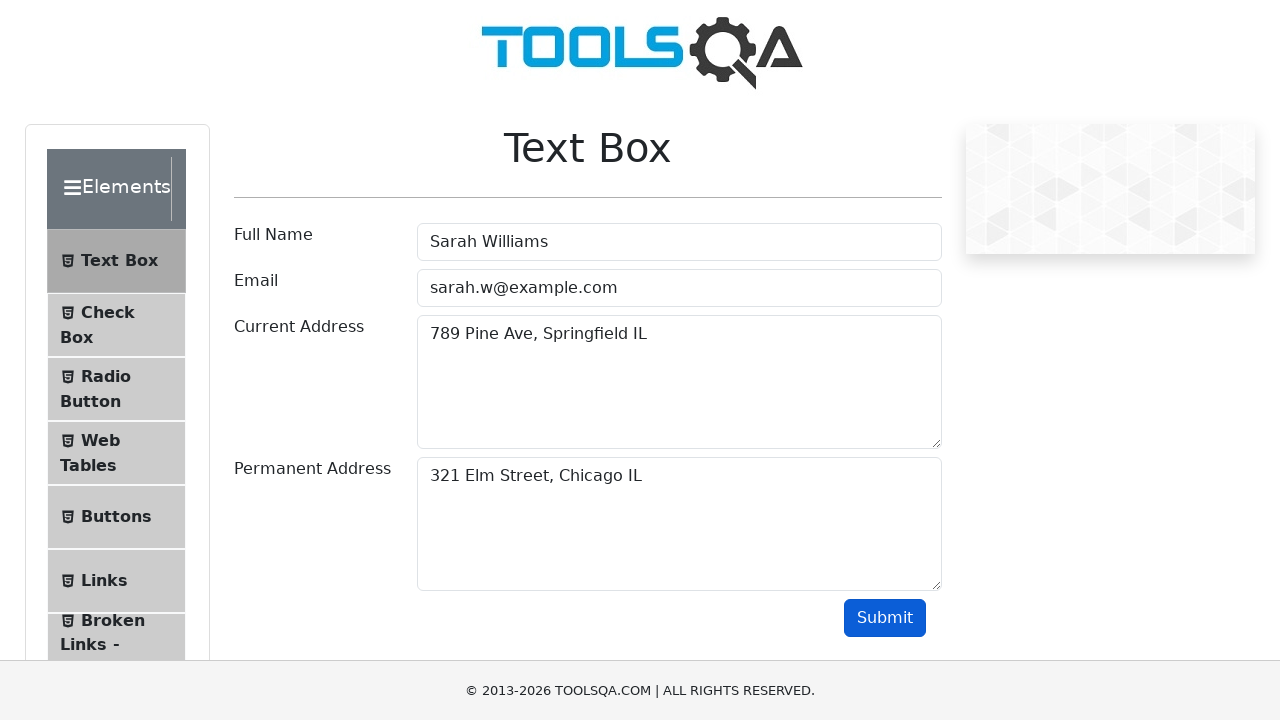